Tests DuckDuckGo search functionality by entering a search query and submitting the search form

Starting URL: https://www.duckduckgo.com

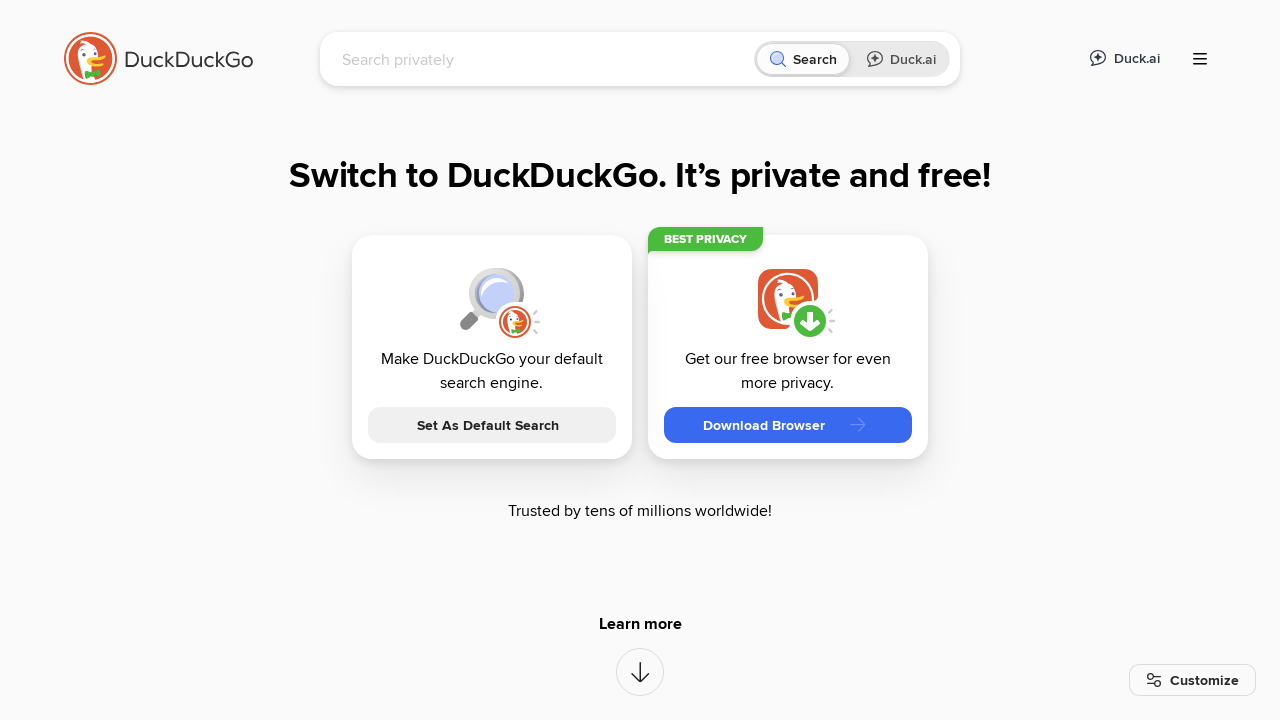

Filled search box with 'Pos Tech FIAP' on input[name='q']
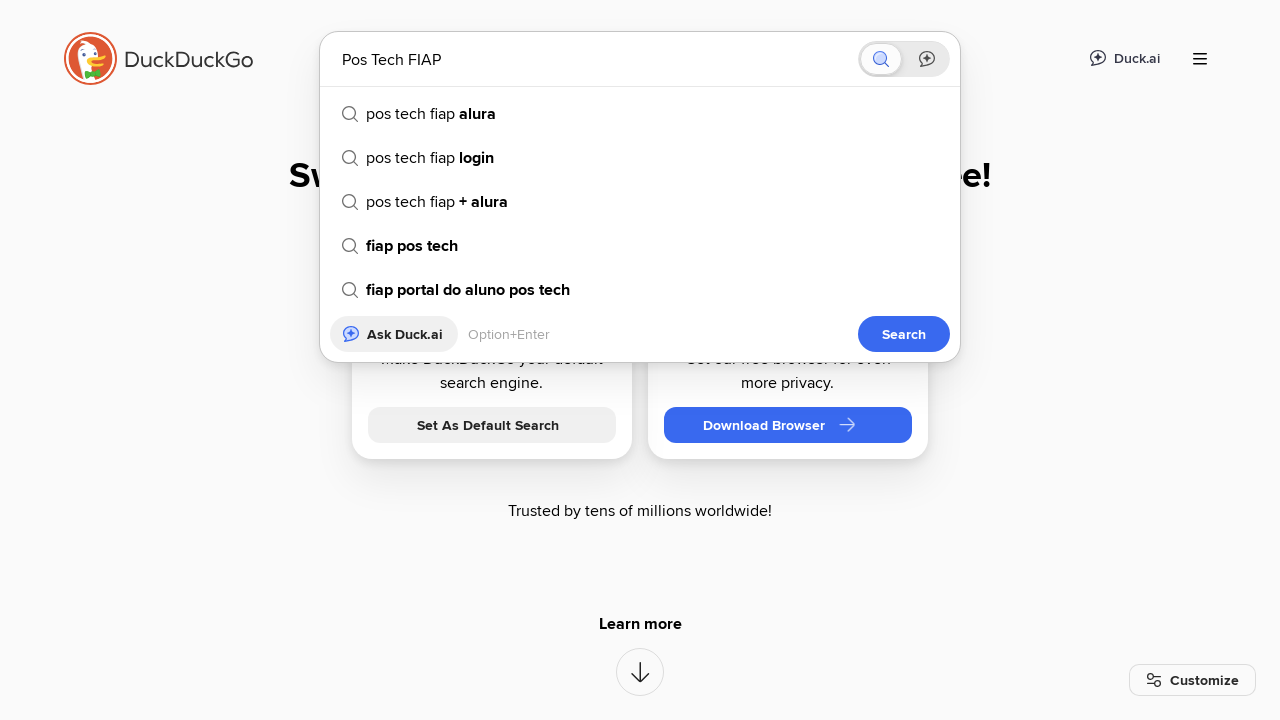

Submitted search form by pressing Enter on input[name='q']
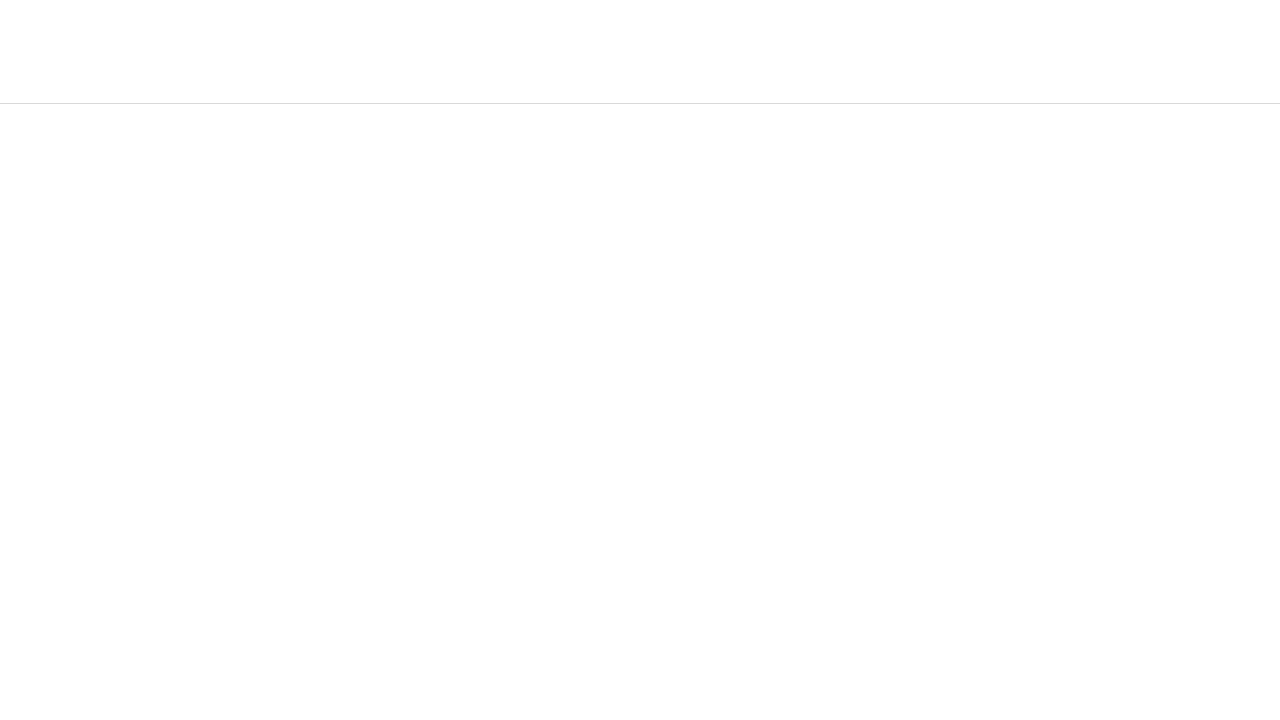

Search results loaded successfully
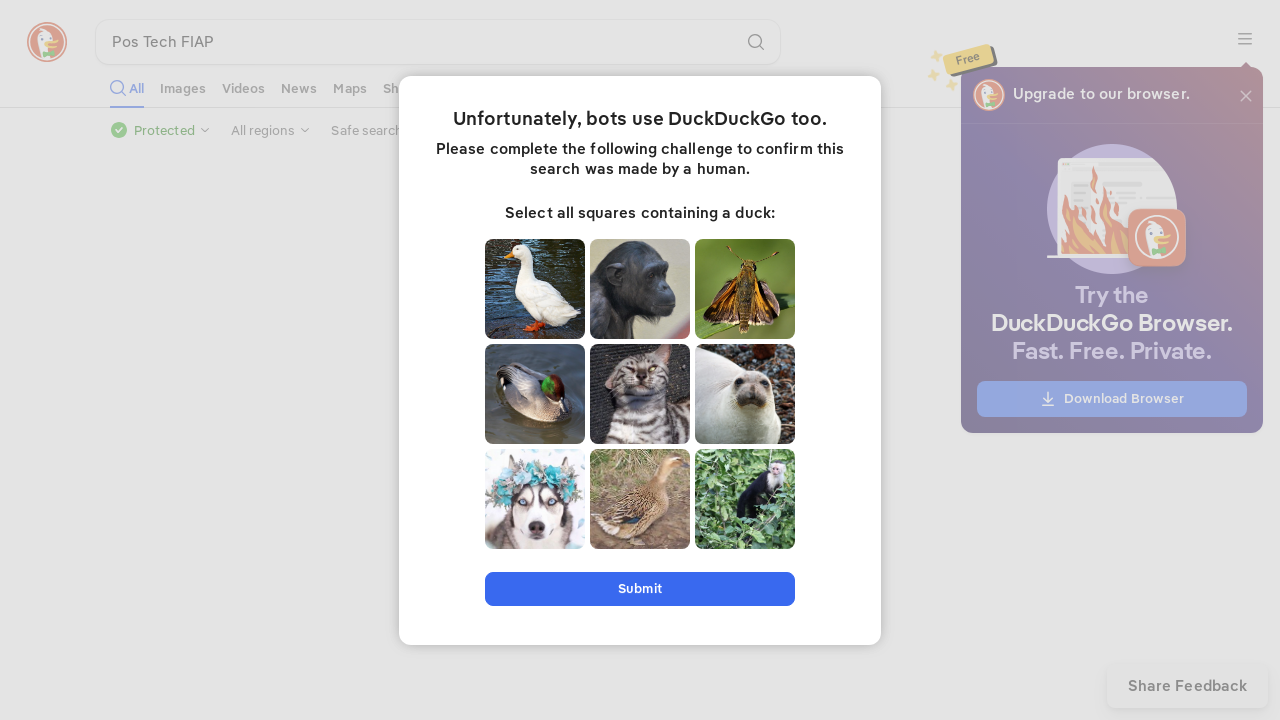

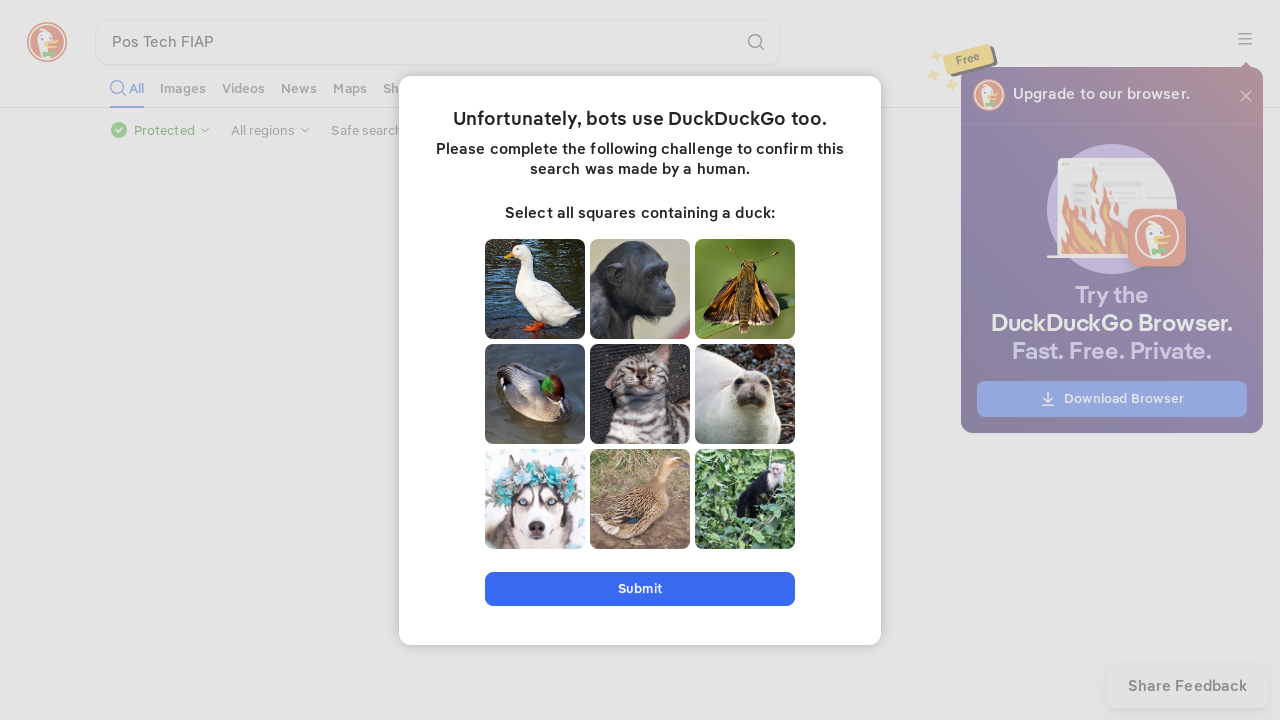